Navigates to NSE India website, hovers over market data menu, clicks on it, then navigates to the Pre-Open Market page

Starting URL: https://www.nseindia.com

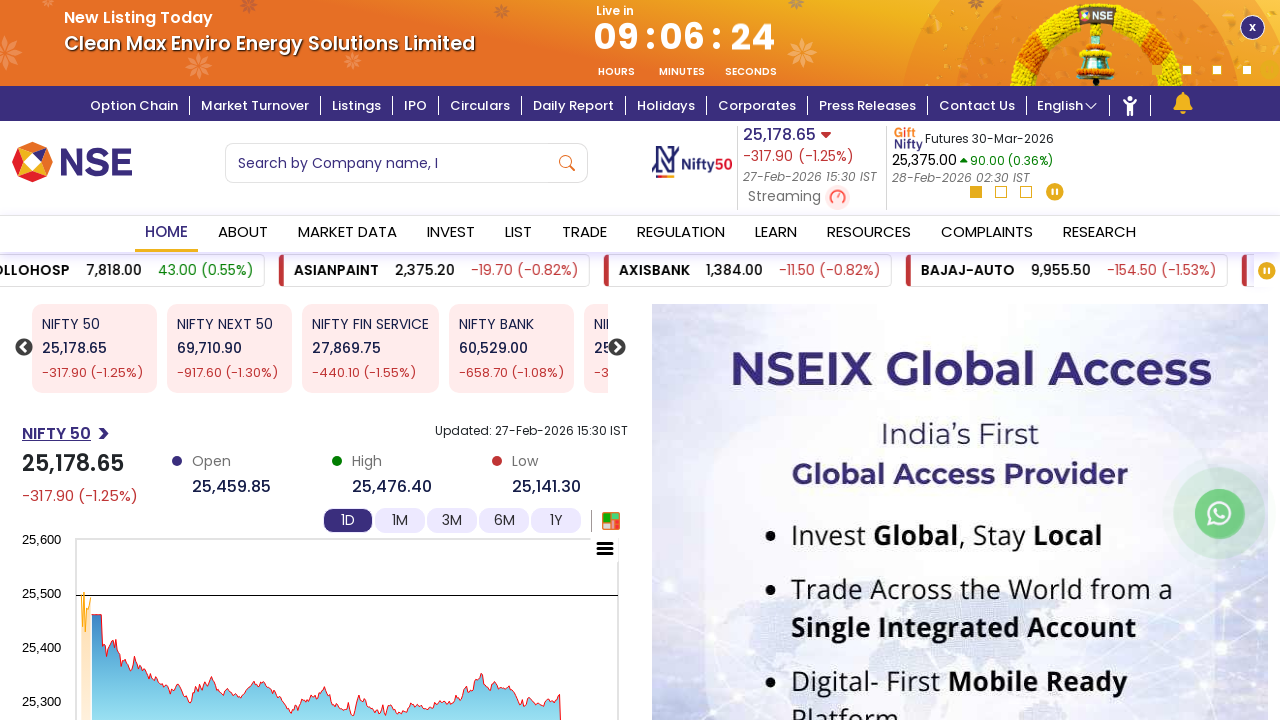

Navigated to NSE India website
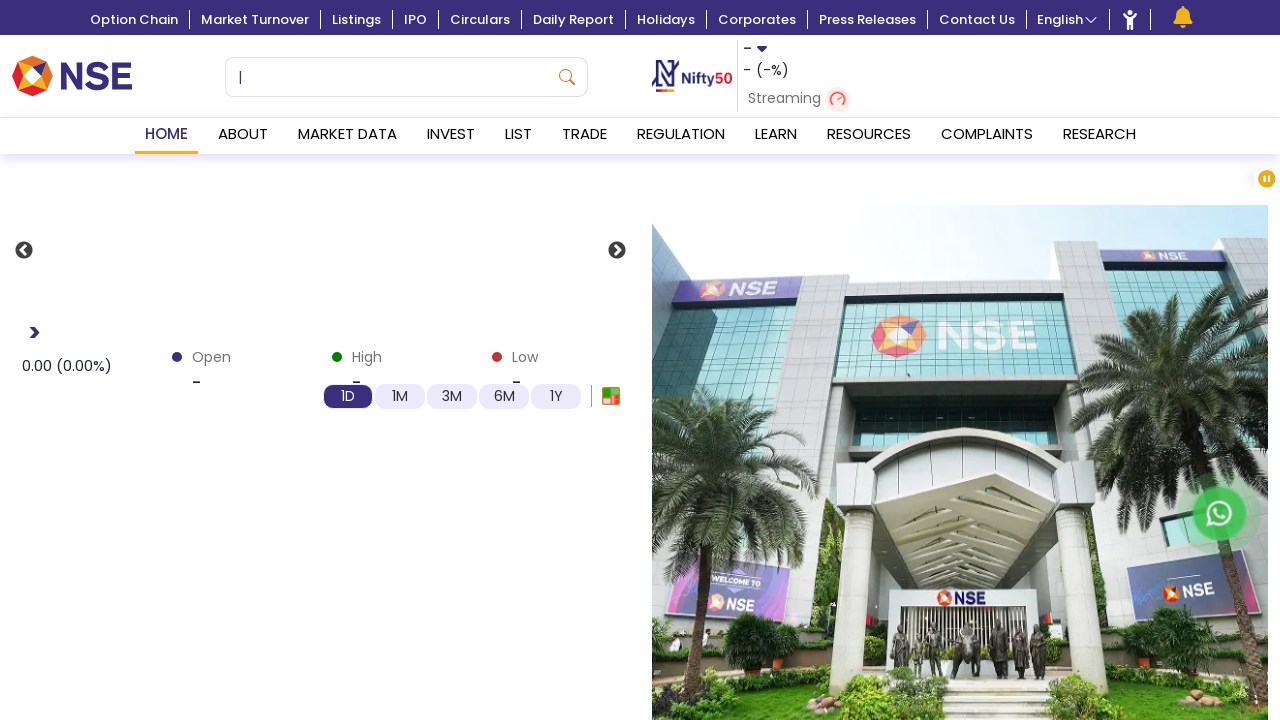

Market data menu element loaded
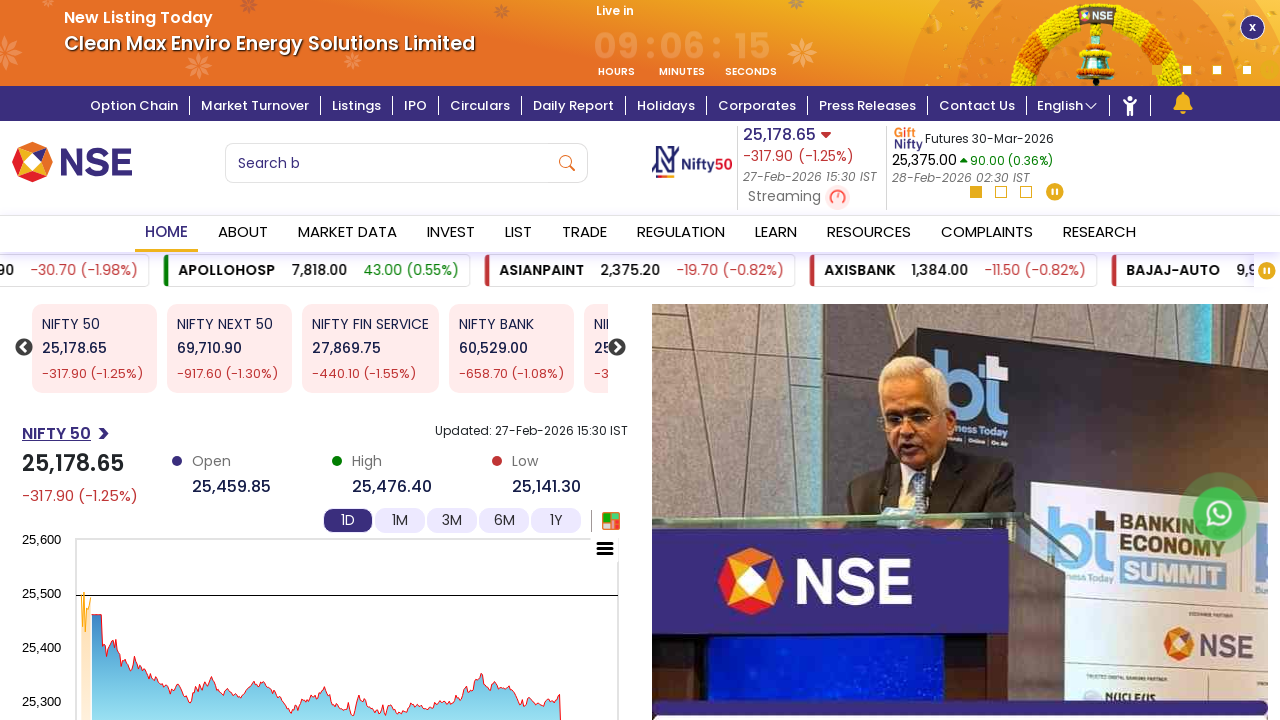

Hovered over market data menu at (347, 234) on #link_2
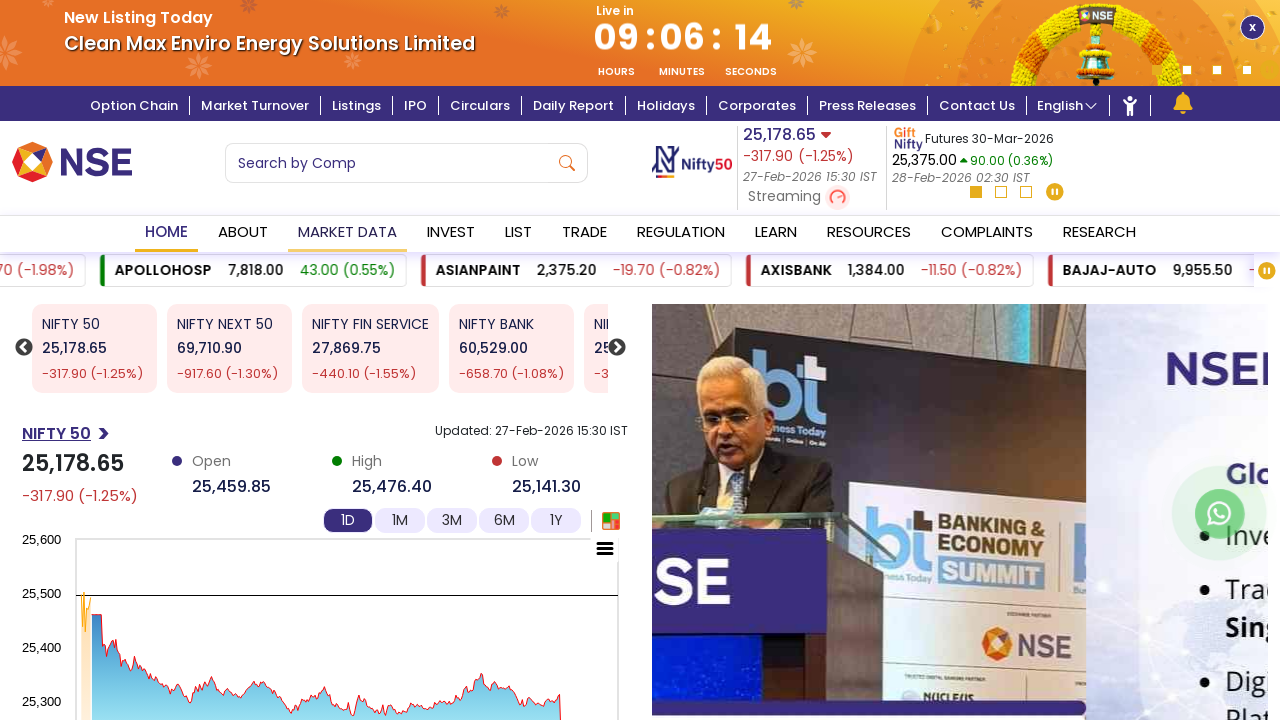

Clicked market data menu at (347, 234) on #link_2
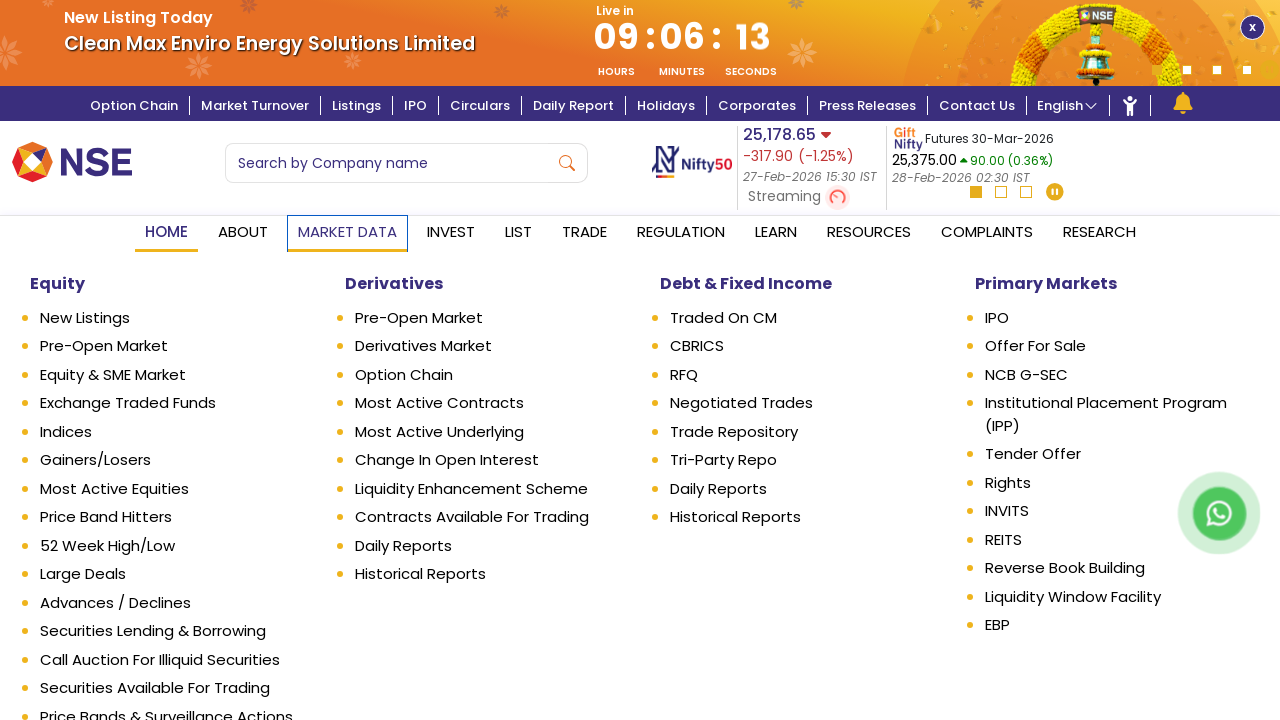

Pre-Open Market menu option appeared
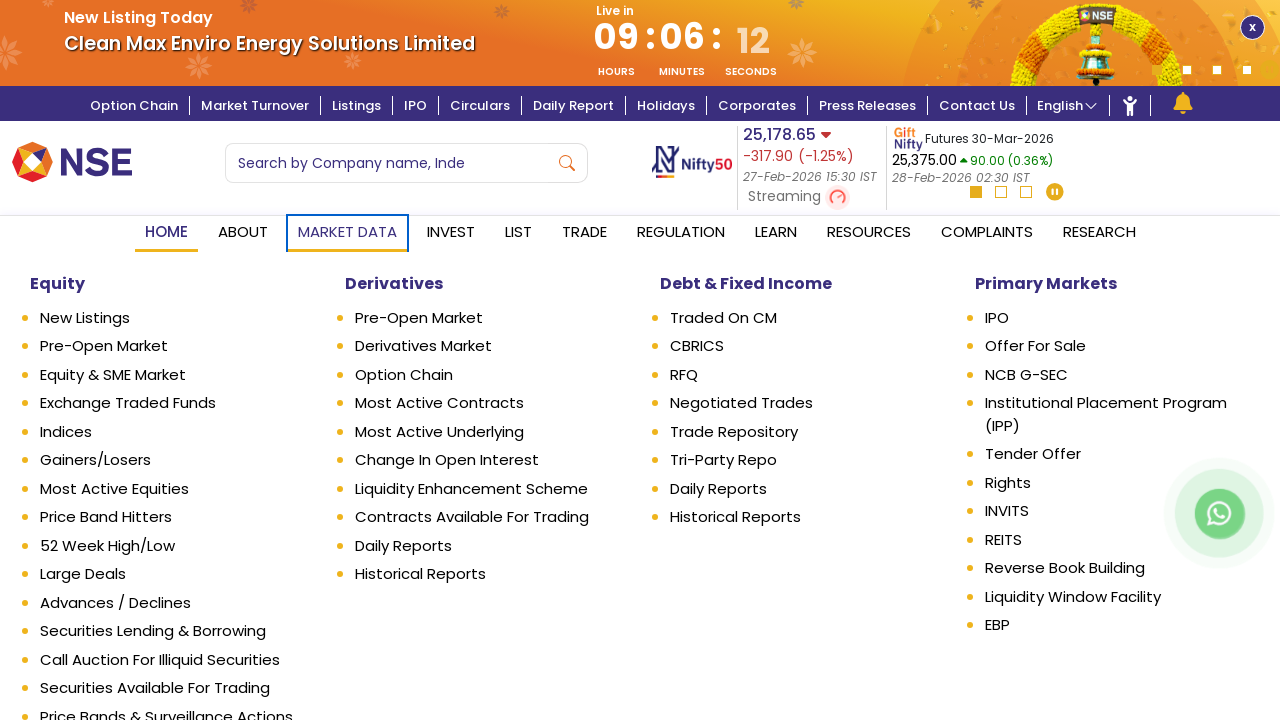

Clicked on Pre-Open Market link at (176, 346) on xpath=//a[text()='Pre-Open Market']
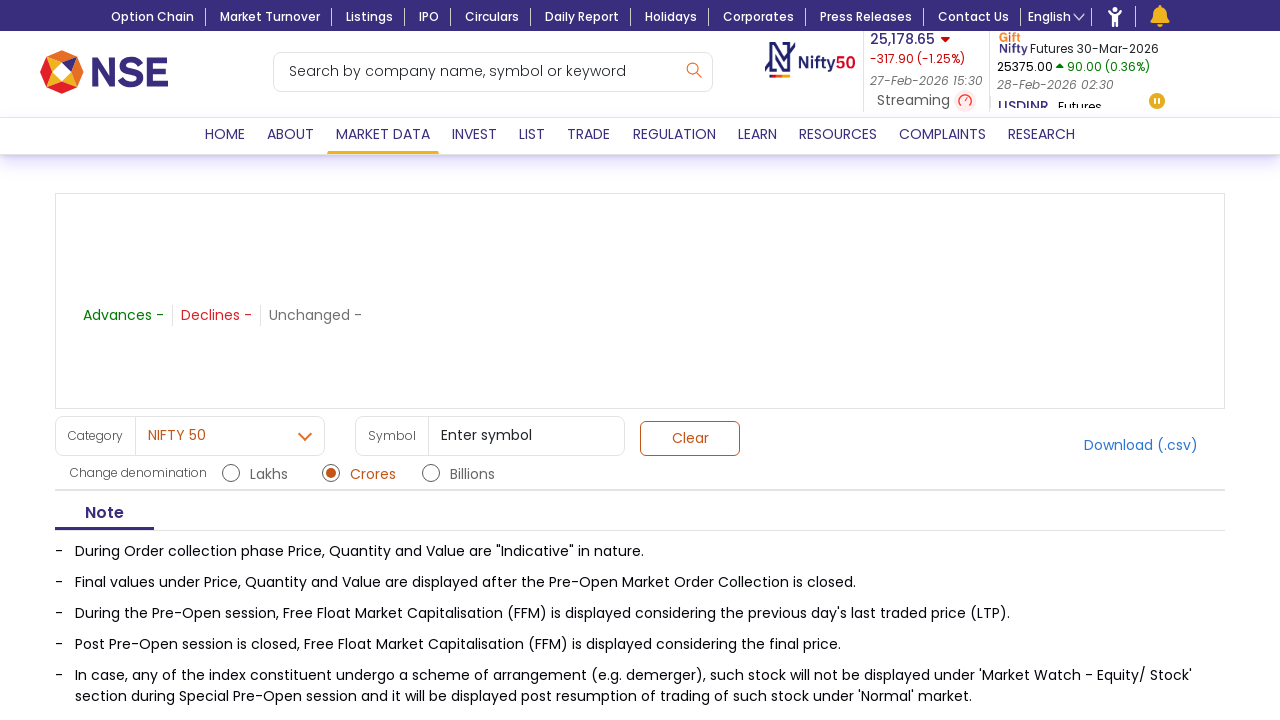

Pre-Open Market page loaded completely
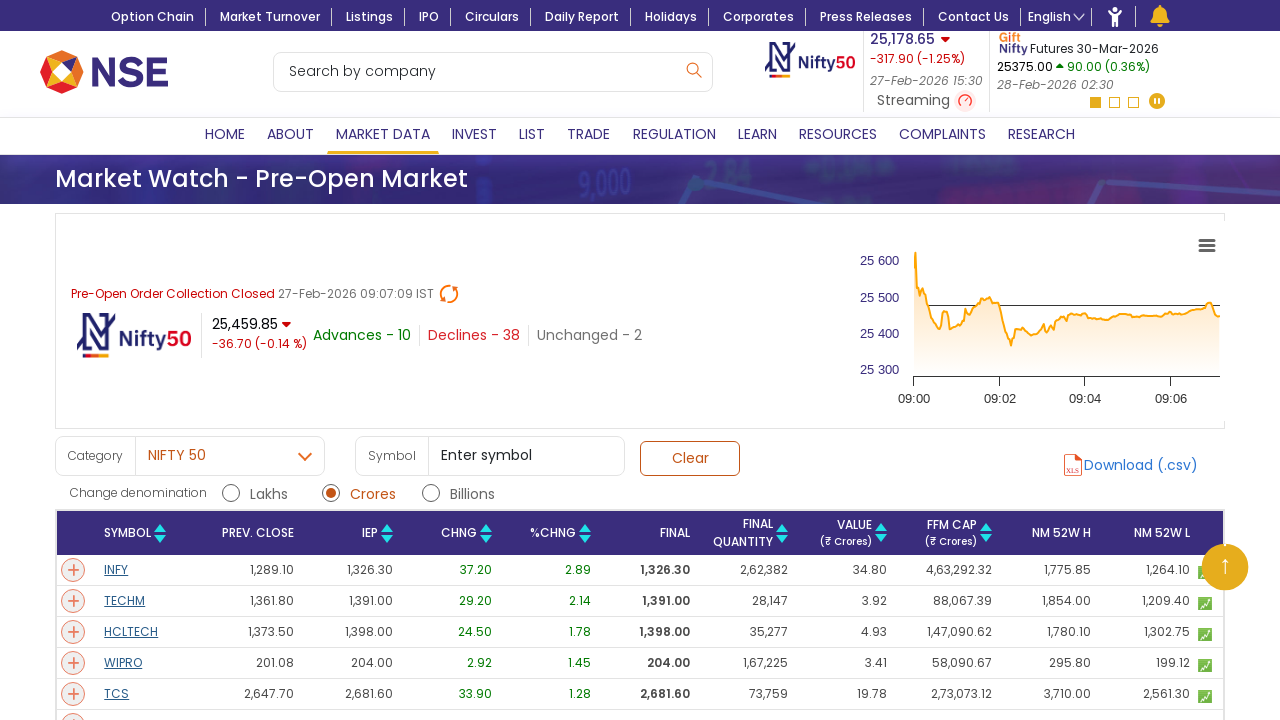

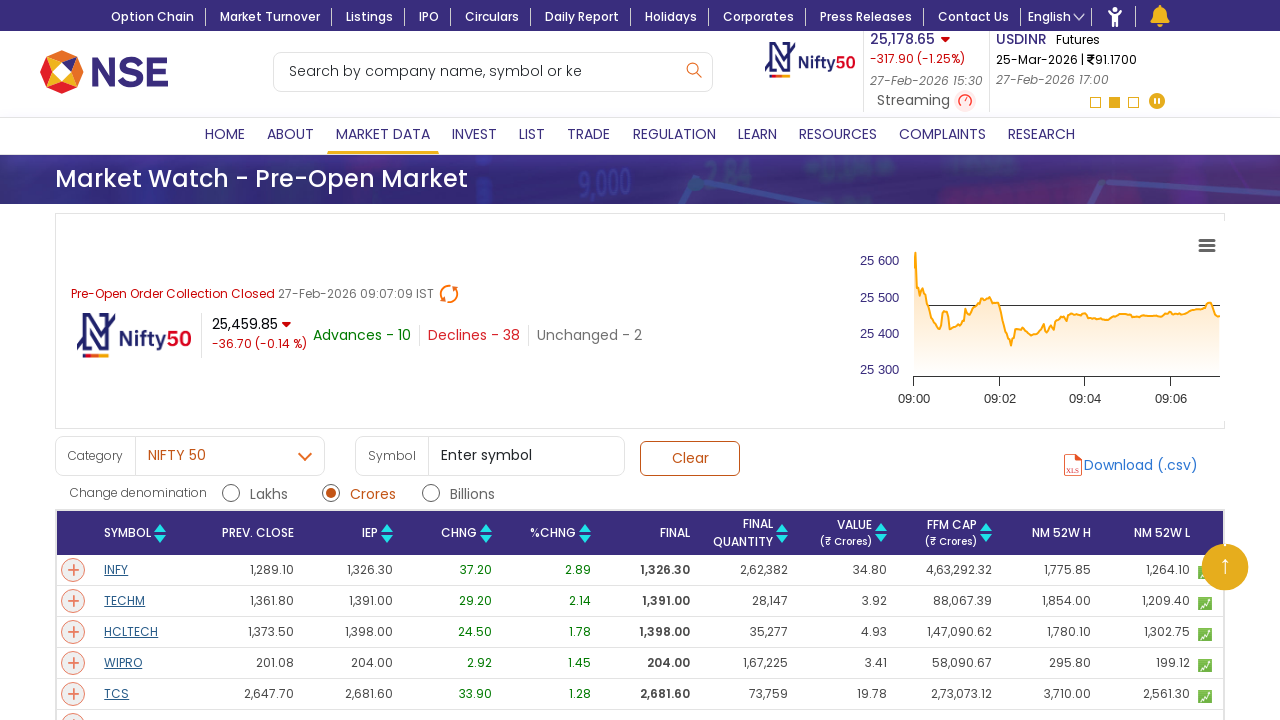